Tests the TodoMVC application by verifying page load, creating a new task, and then deleting it to confirm the delete functionality works correctly.

Starting URL: https://todomvc.com/examples/emberjs/todomvc/dist/

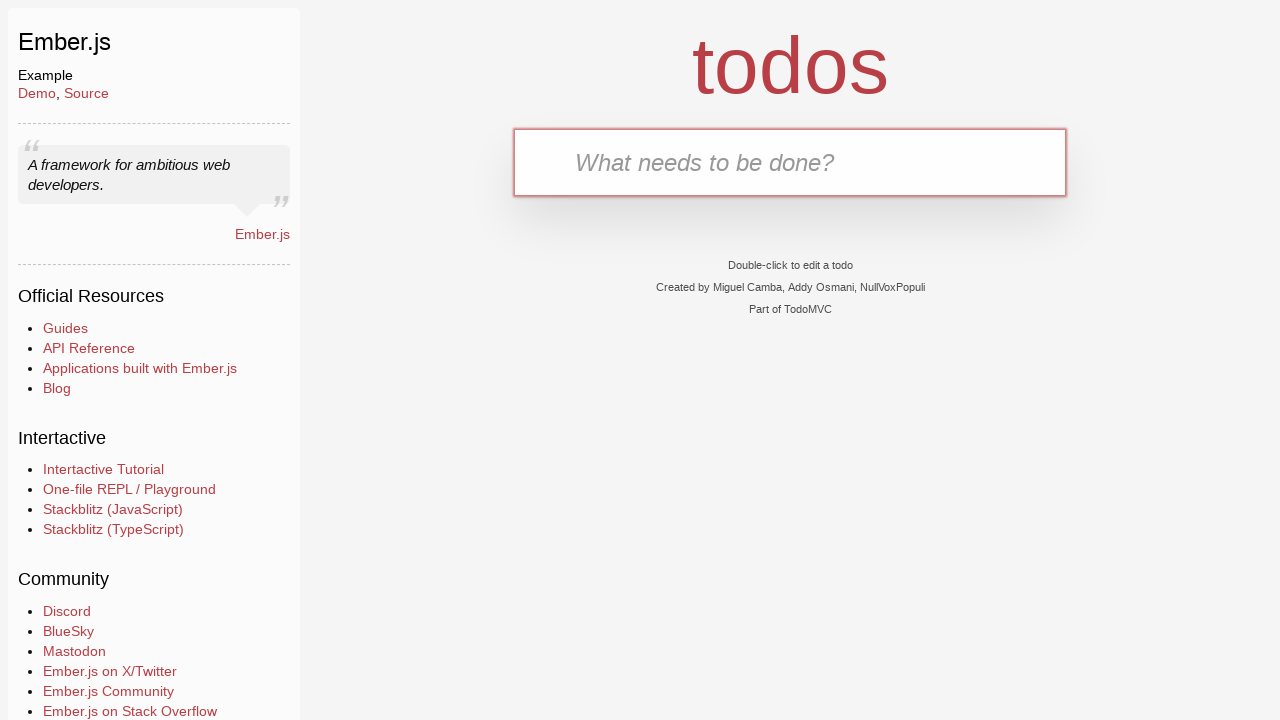

Waited for page body to load
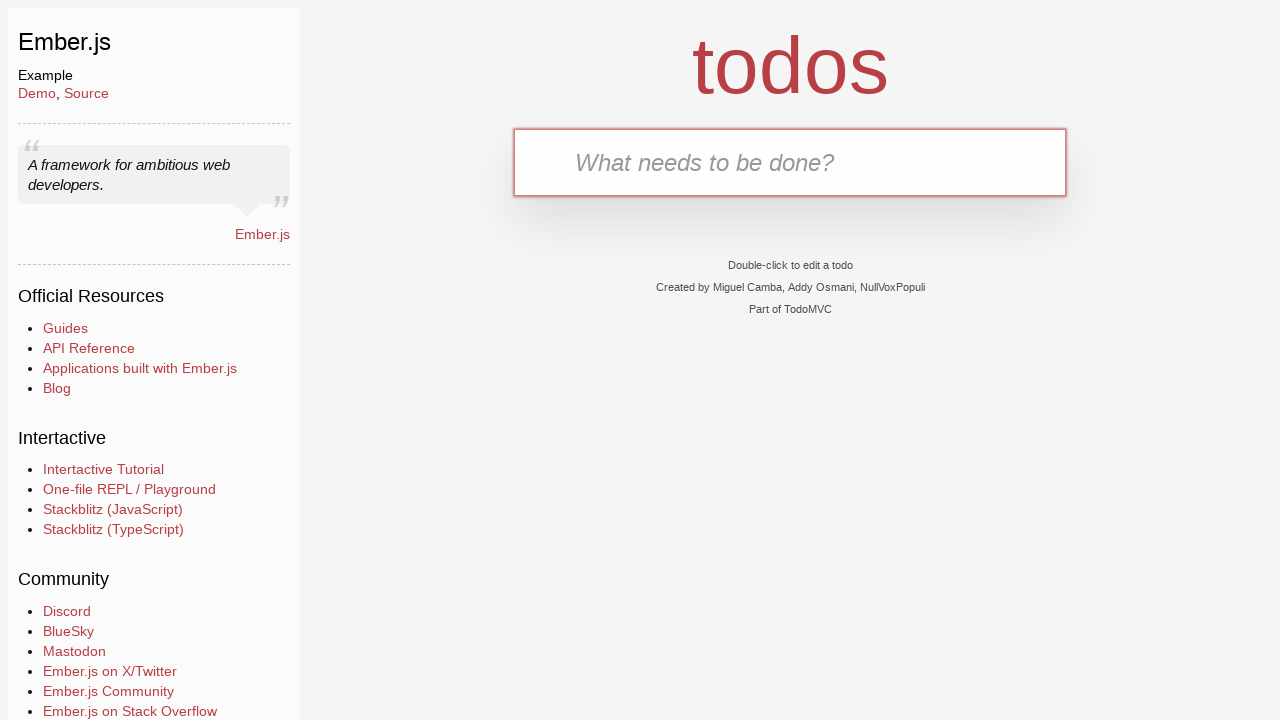

Verified page body is visible
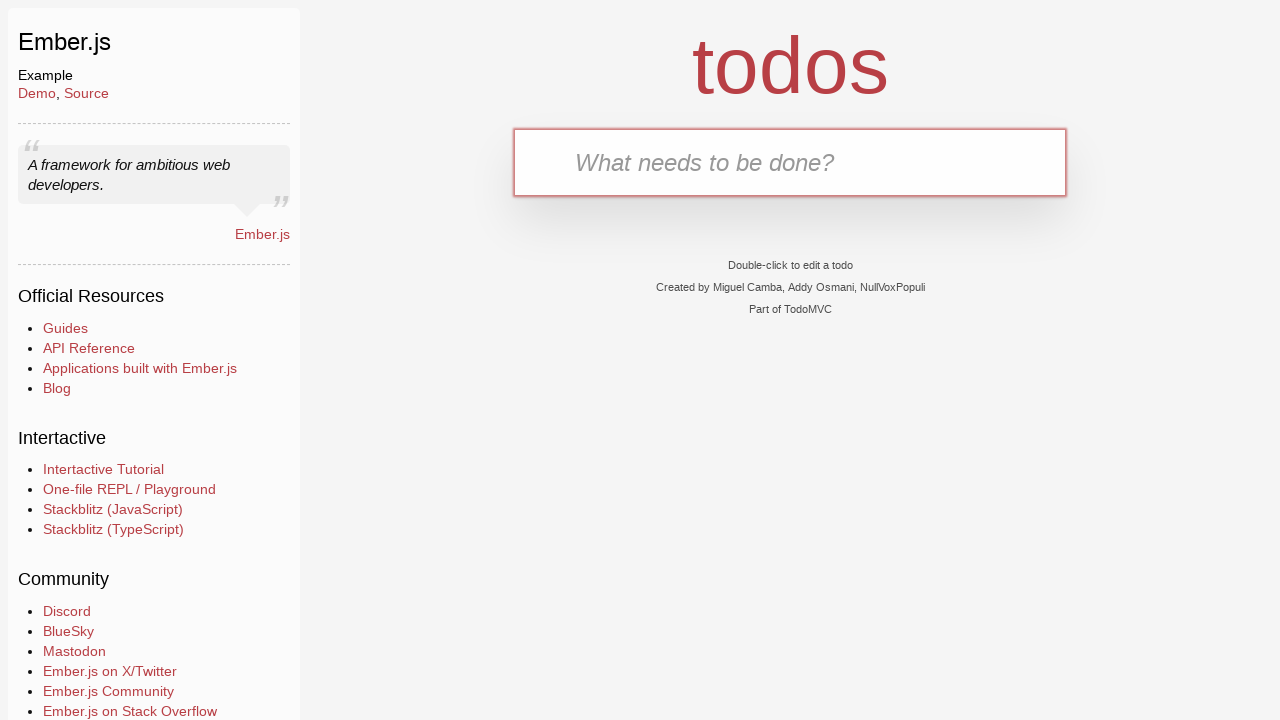

Retrieved initial tasks count: 0
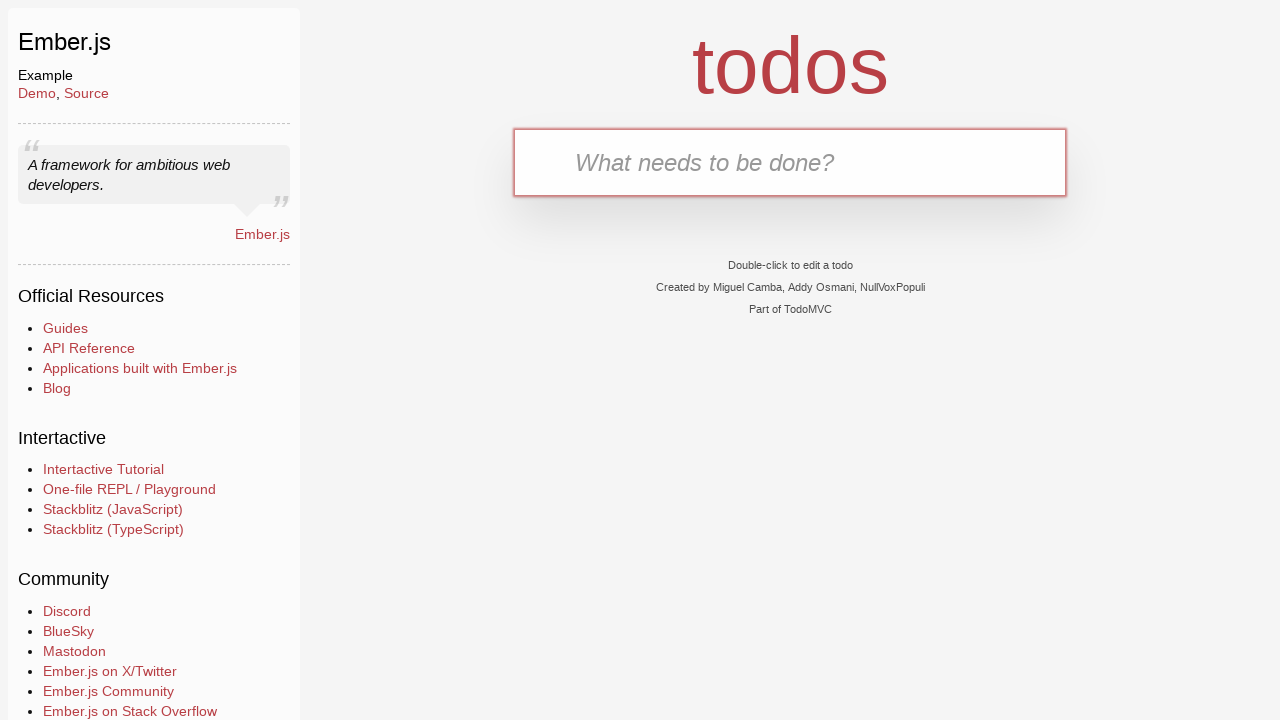

Filled new task input field with 'TaskCreateNewTaskCheck' on .new-todo
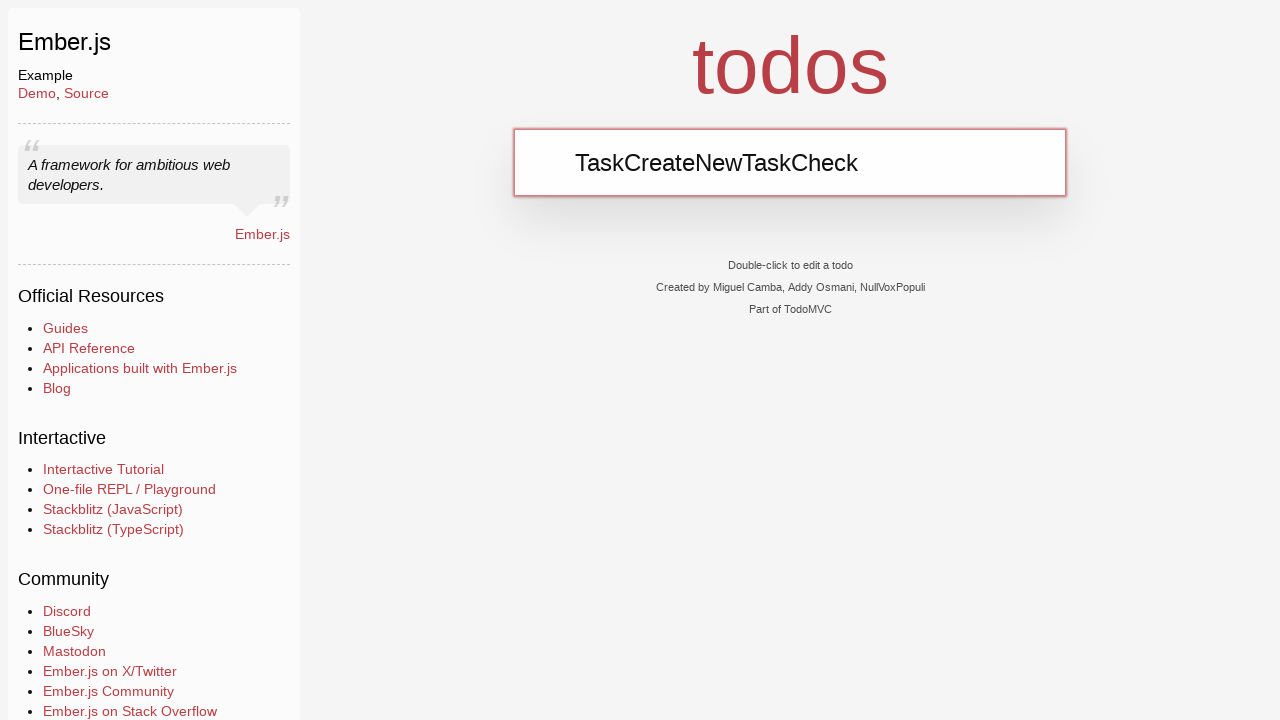

Pressed Enter to create the new task
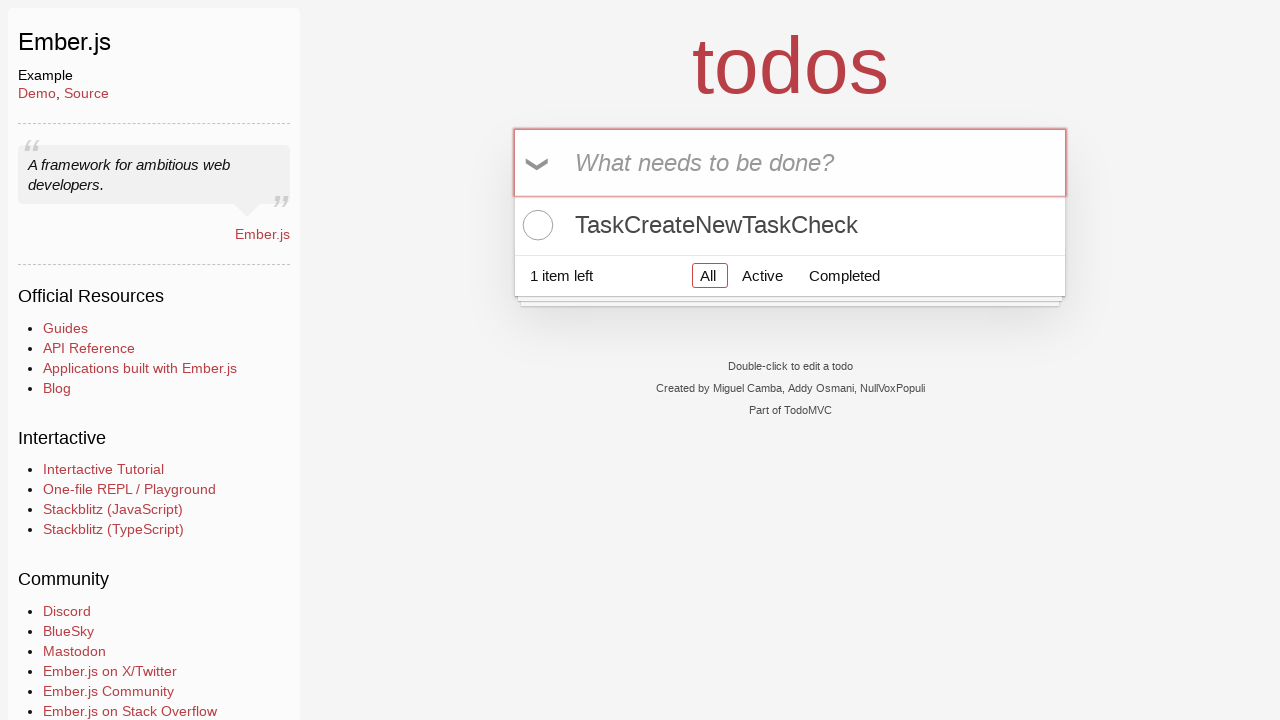

Waited for new task 'TaskCreateNewTaskCheck' to appear in the list
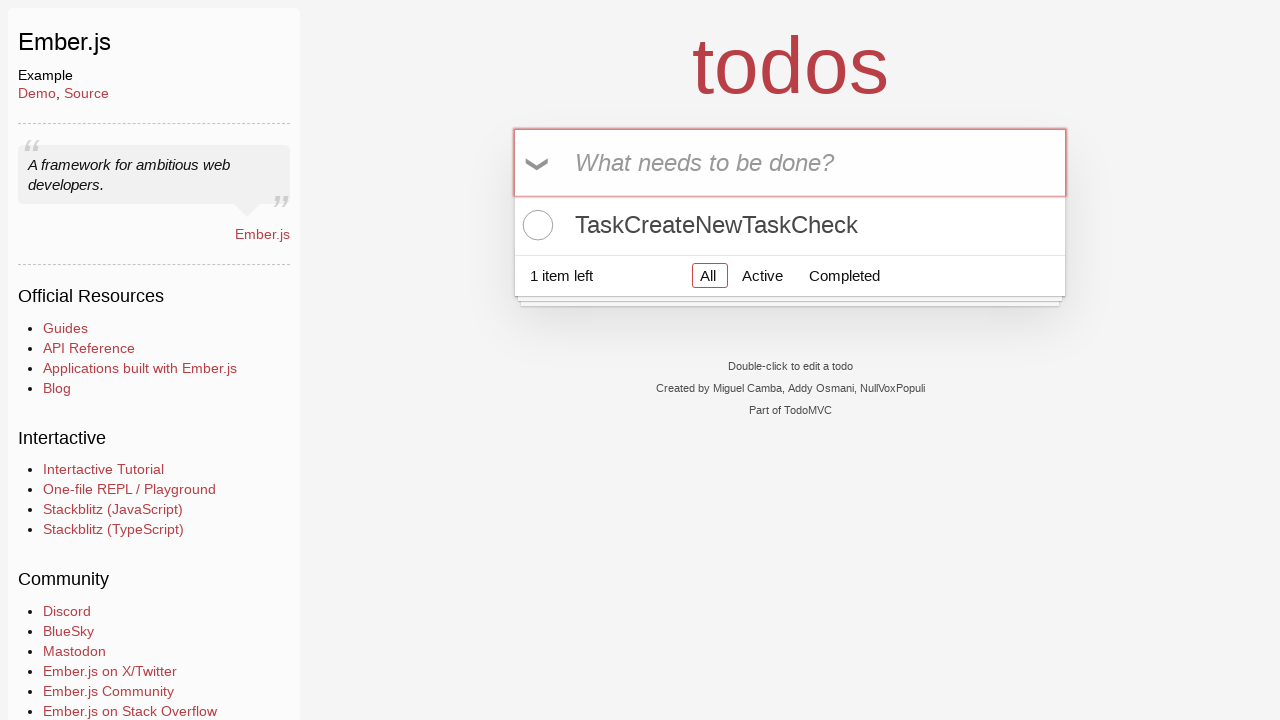

Verified new task 'TaskCreateNewTaskCheck' is visible
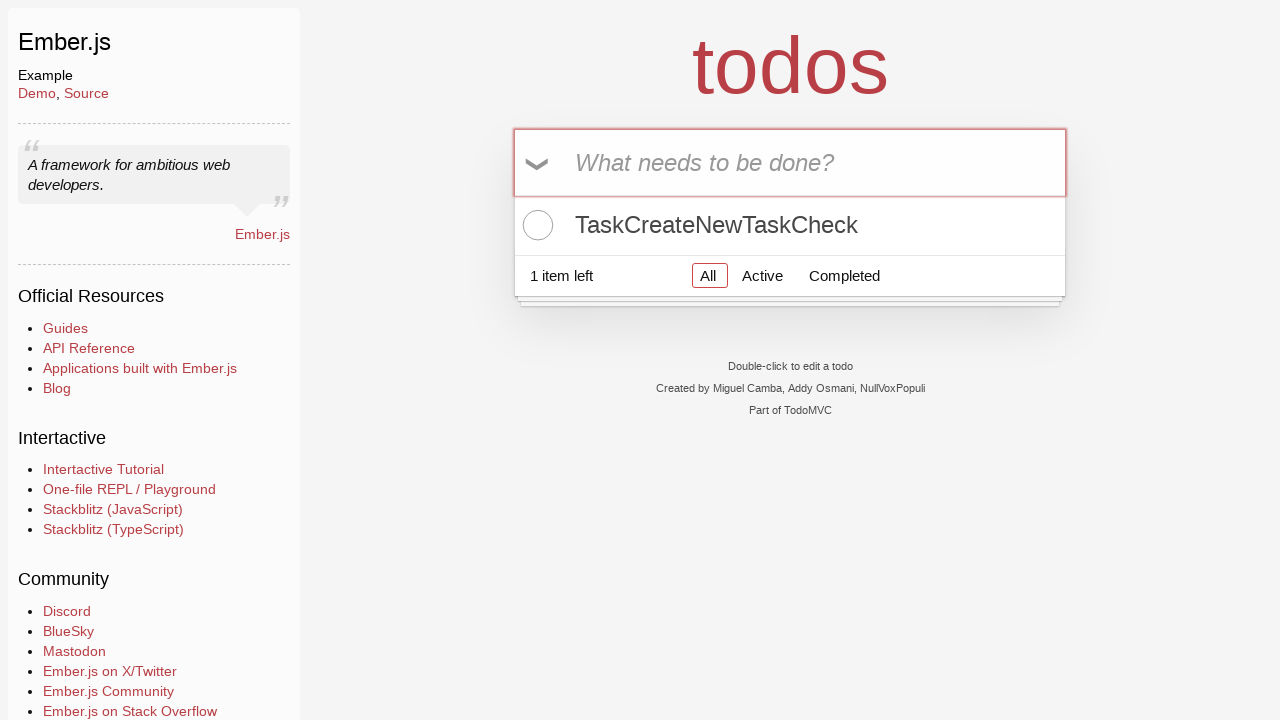

Hovered over the new task to reveal delete button at (790, 225) on .todo-list li:has-text('TaskCreateNewTaskCheck')
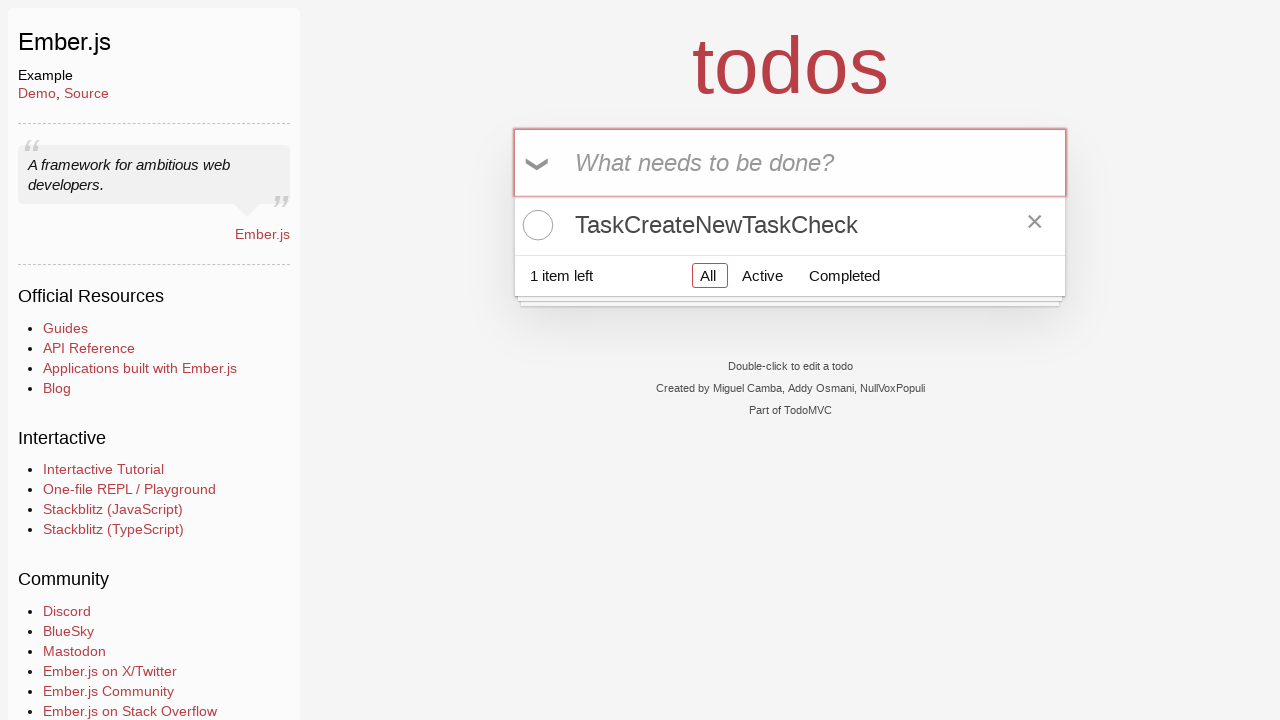

Clicked the delete button to remove the task at (1035, 225) on .todo-list li:has-text('TaskCreateNewTaskCheck') >> button.destroy
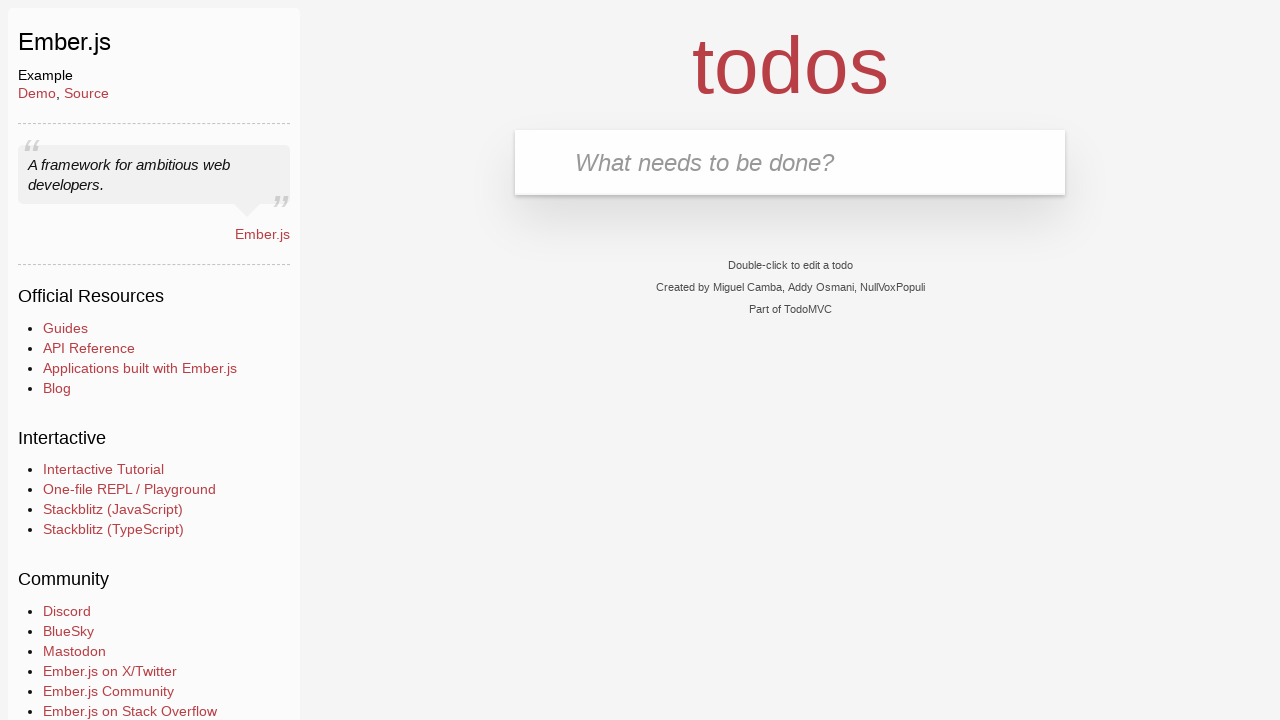

Waited for task 'TaskCreateNewTaskCheck' to be removed from the list
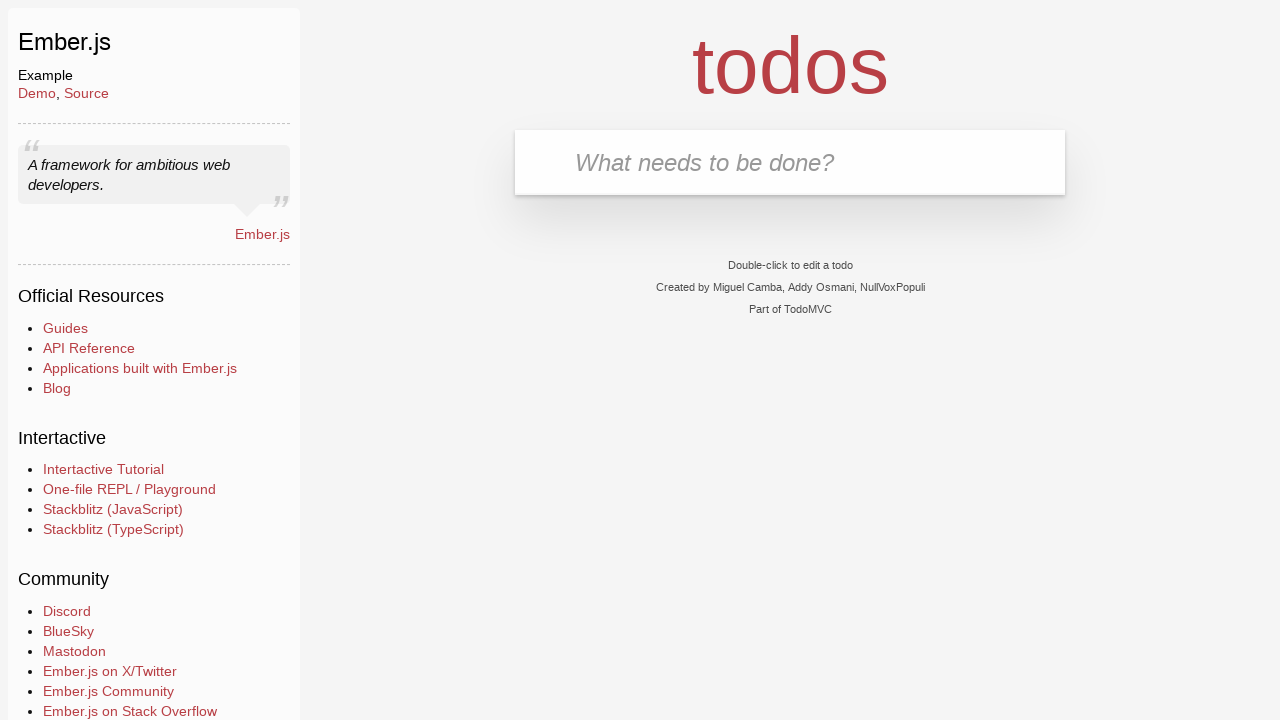

Retrieved task count after deletion: 0
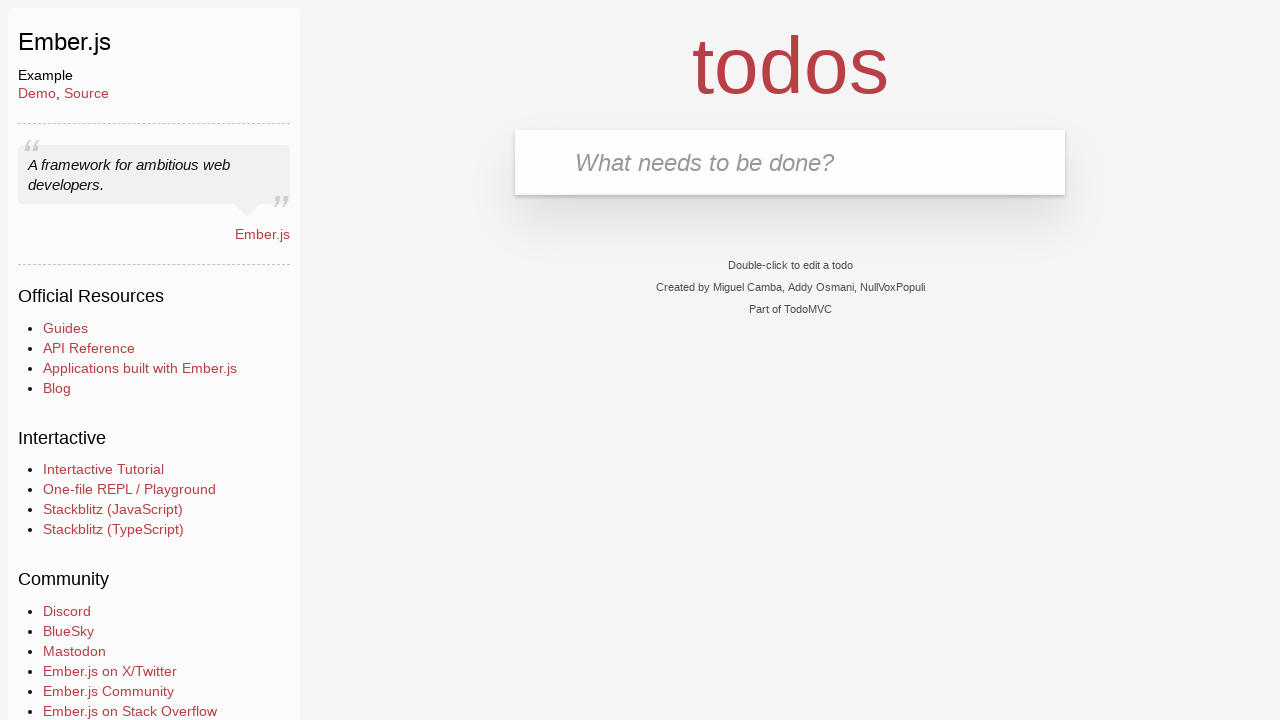

Verified task count returned to original: 0
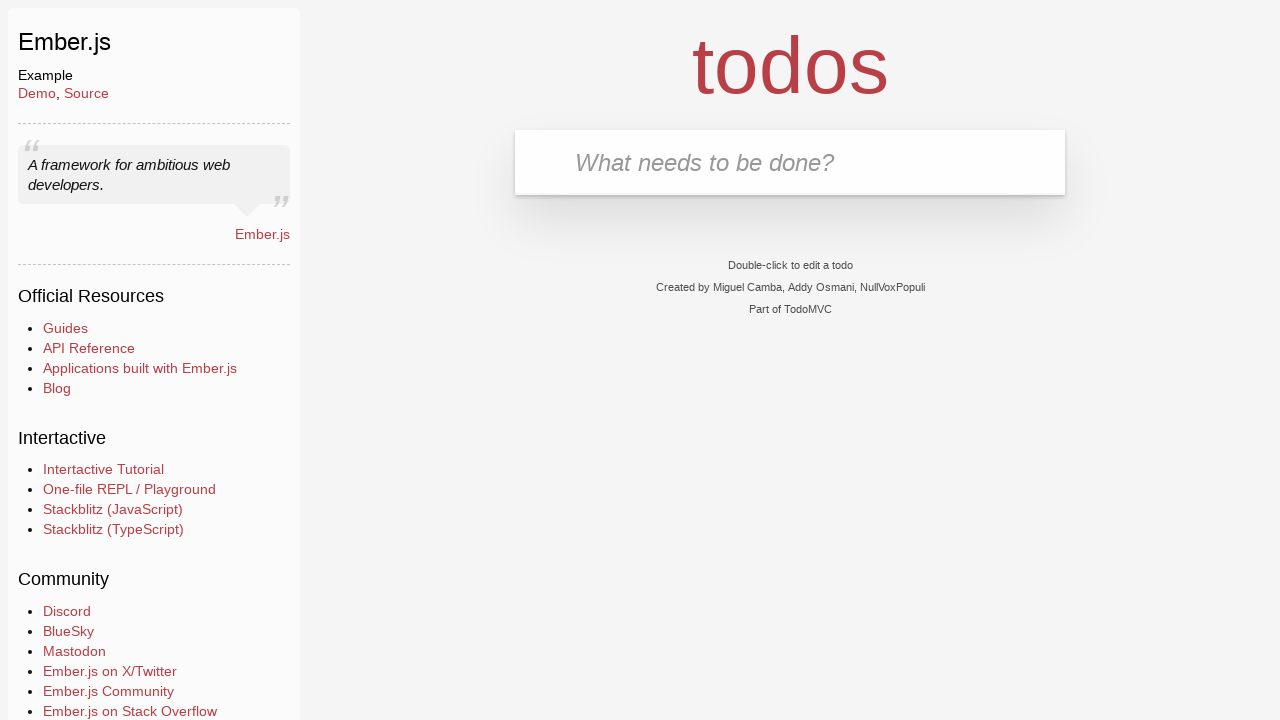

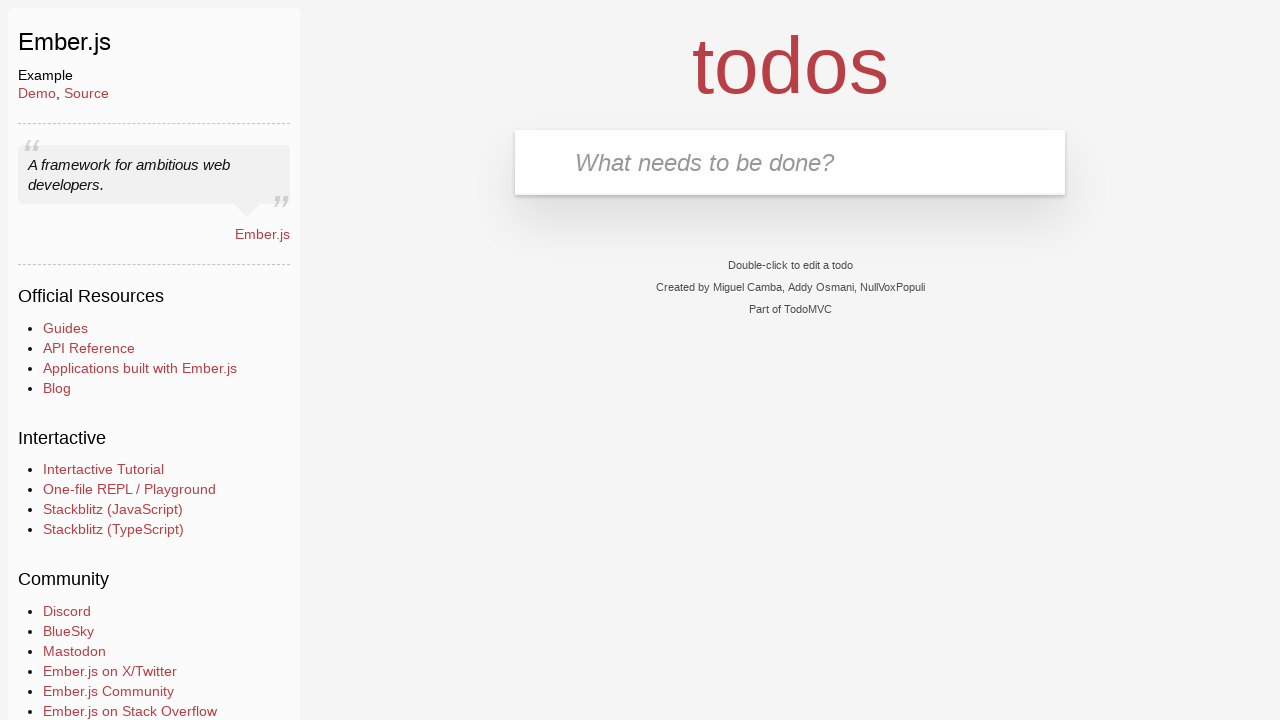